Tests password confirmation by entering different passwords in password and confirm password fields and verifying the mismatch error

Starting URL: https://chaosforum-20b27.firebaseapp.com/#/signup

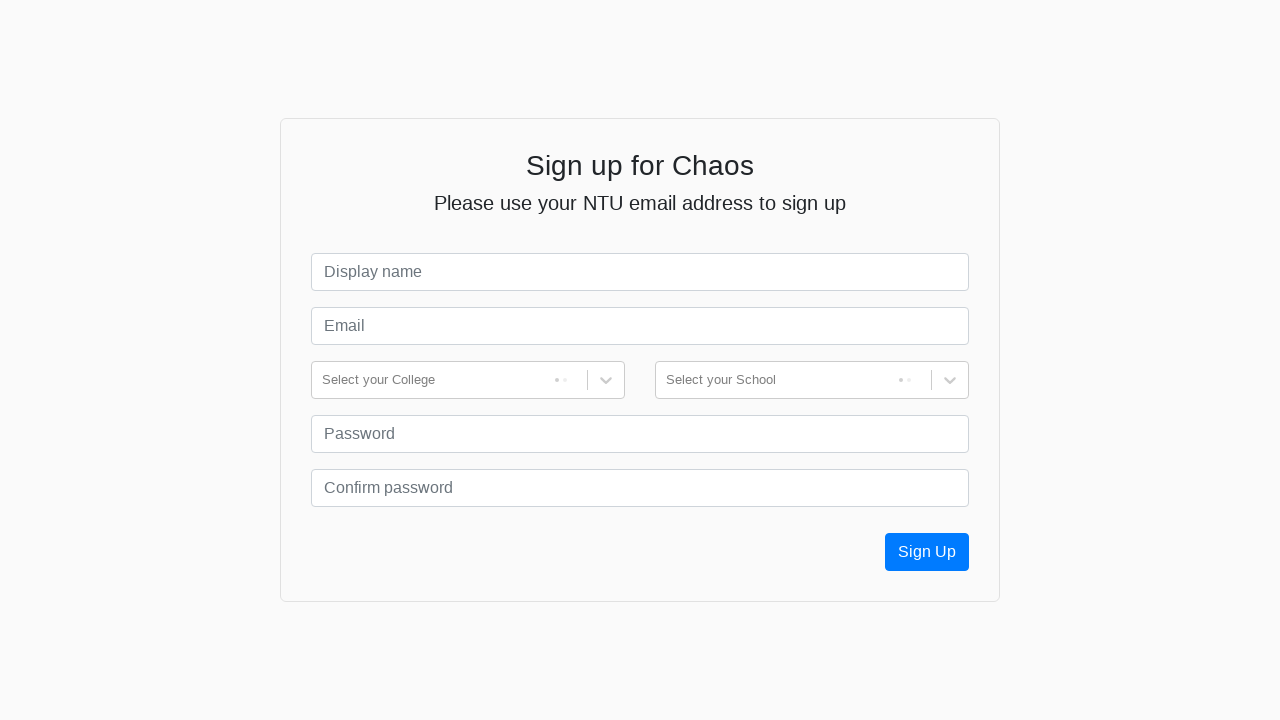

Filled password field with first password 'abcdeAa1#' on input[name='password']
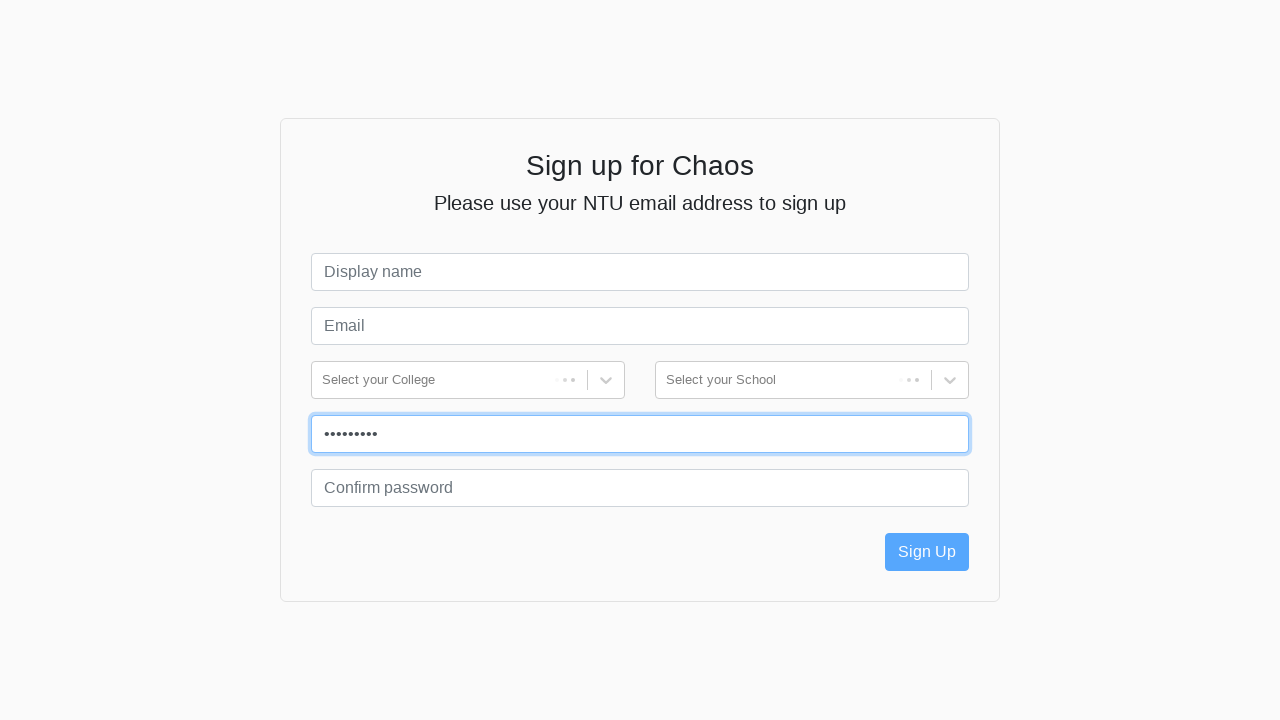

Filled confirm password field with different password 'abcdeAa#1' on input[name='password2']
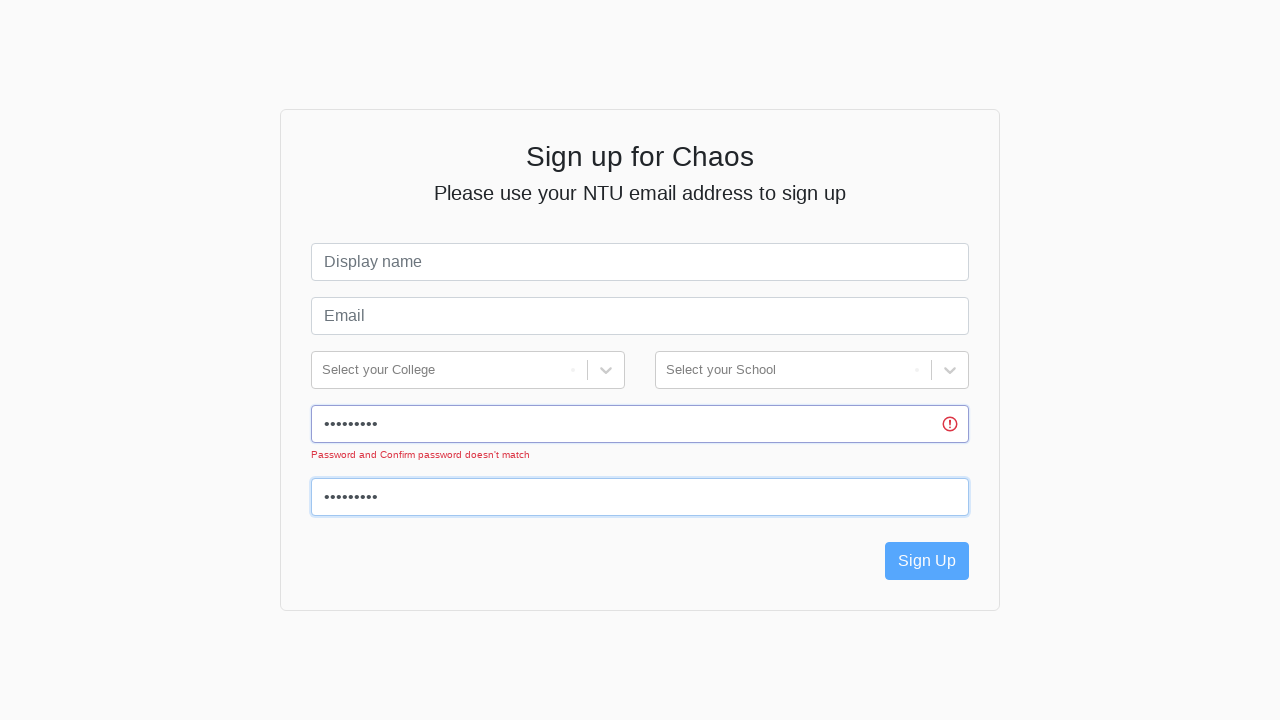

Retrieved password mismatch error message
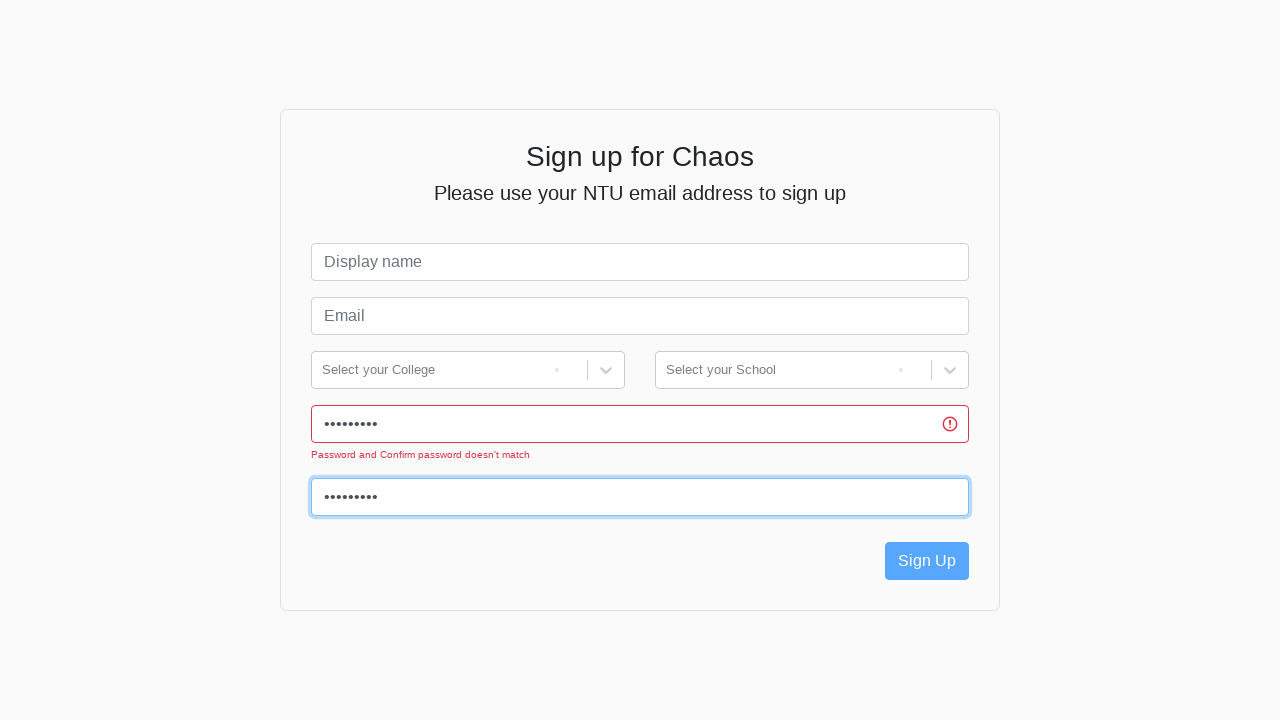

Verified password mismatch error message is correct
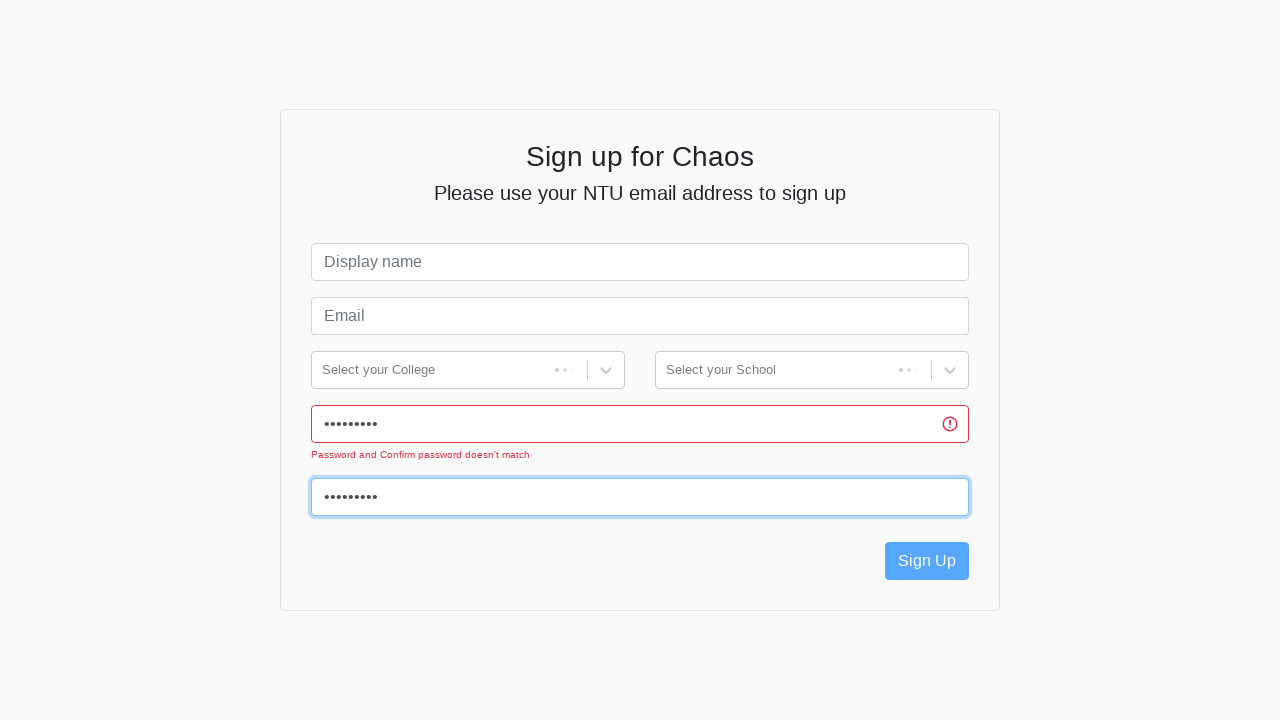

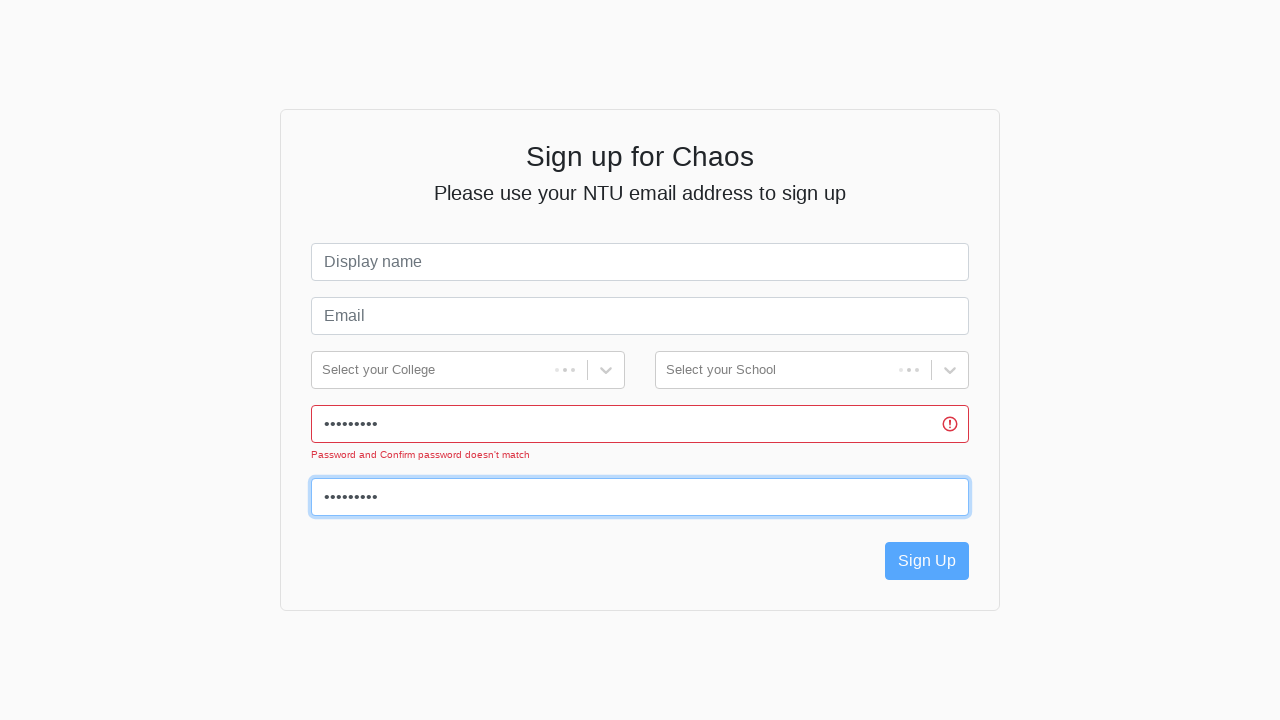